Tests a form submission that involves calculating a value from an element attribute, filling an input field with the calculated result, and selecting checkbox and radio button options before submitting

Starting URL: http://suninjuly.github.io/get_attribute.html

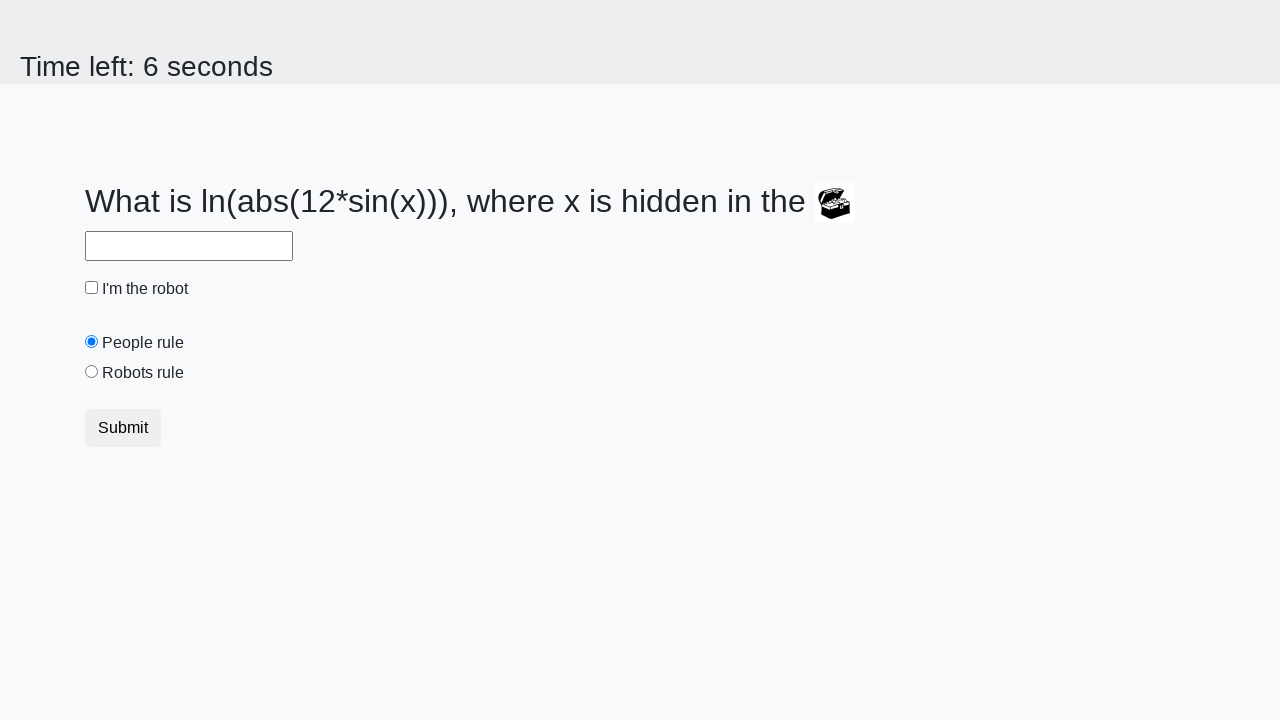

Located treasure element
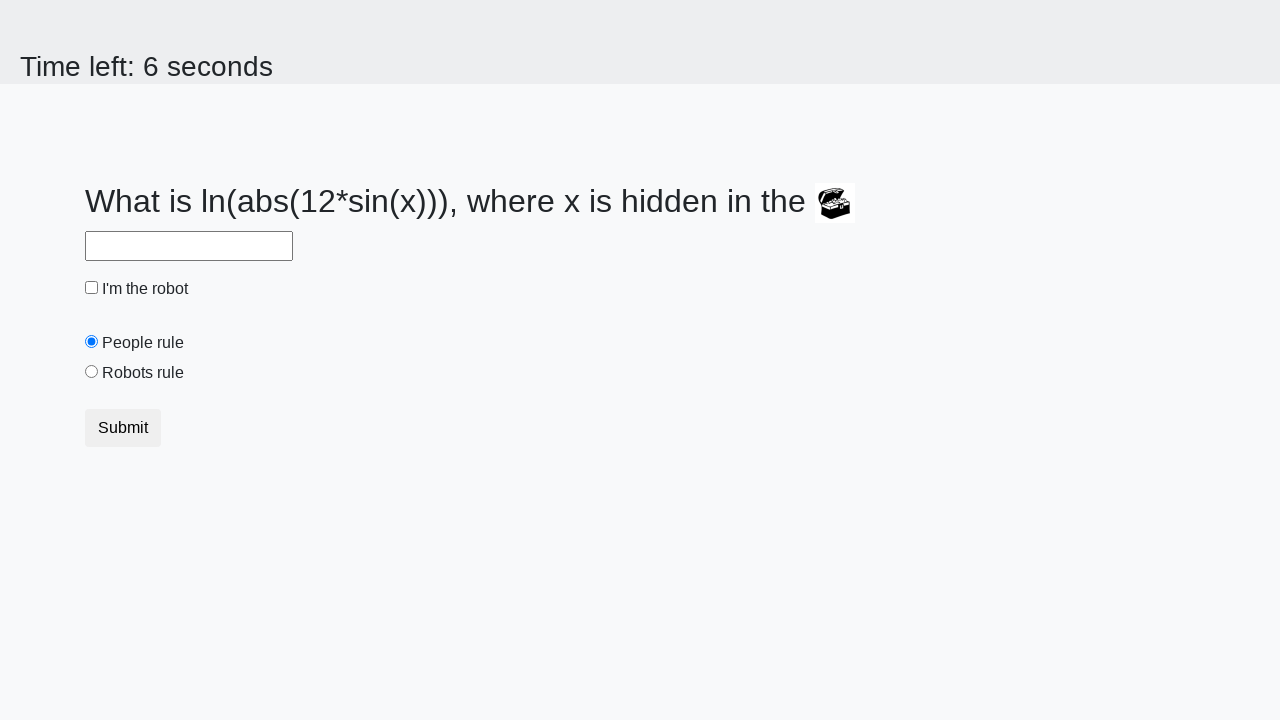

Extracted valuex attribute from treasure element: 668
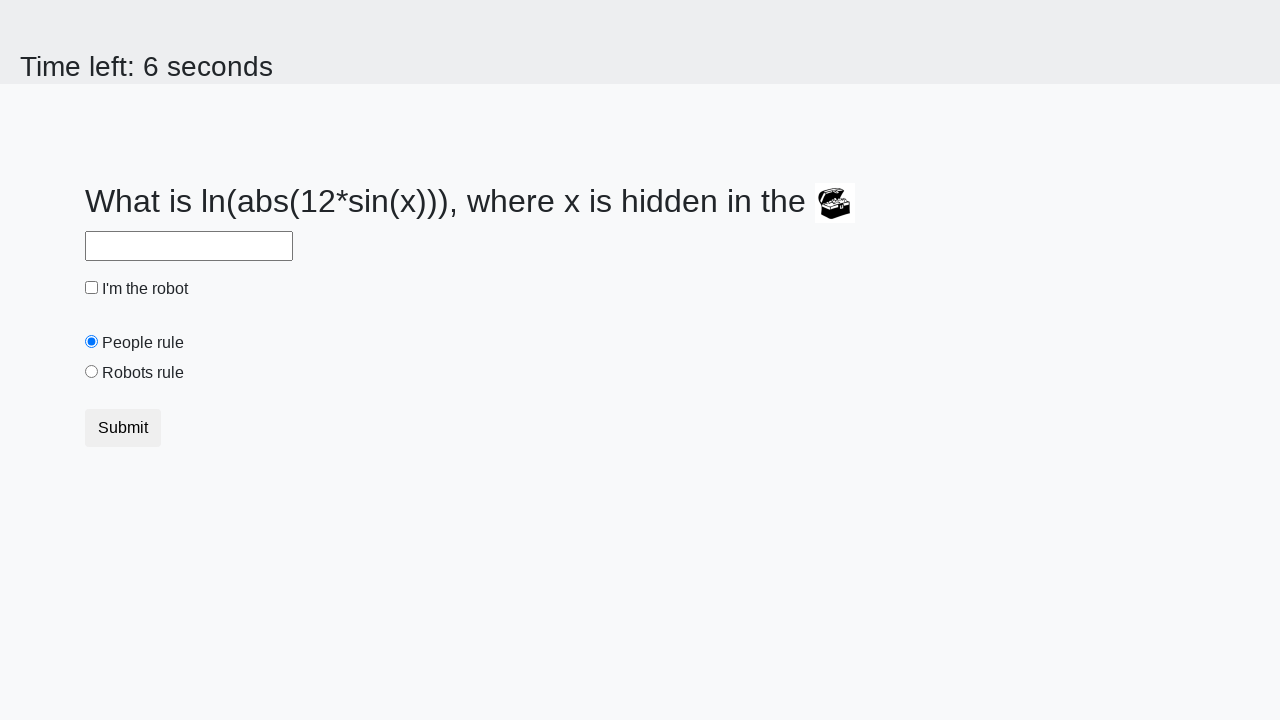

Calculated answer value using math formula: 2.3977106357387004
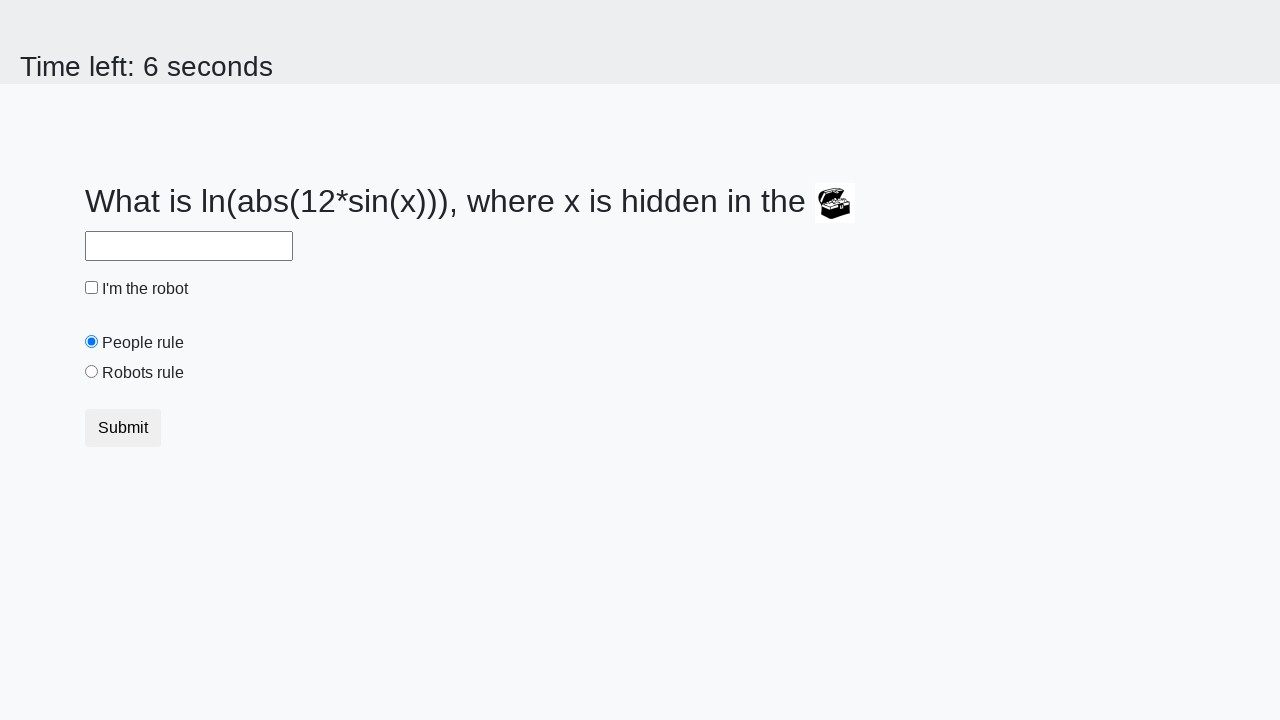

Filled answer field with calculated value: 2.3977106357387004 on #answer
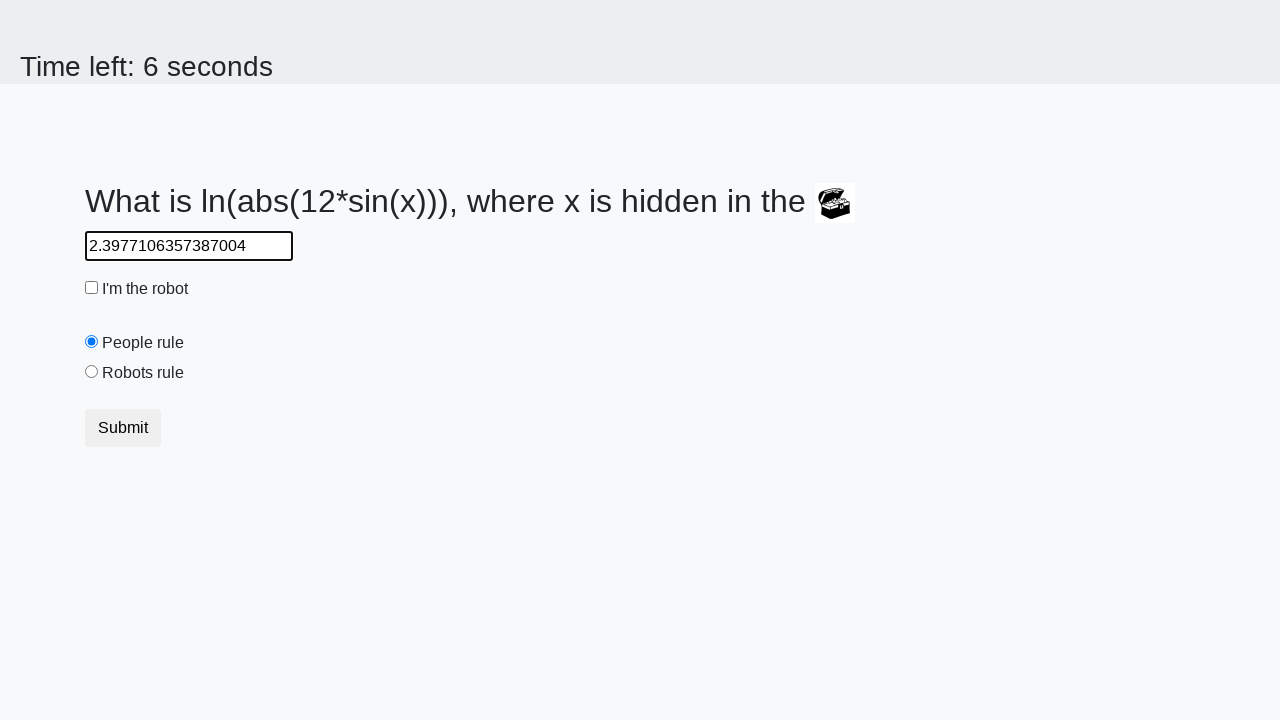

Clicked robot checkbox at (92, 288) on #robotCheckbox
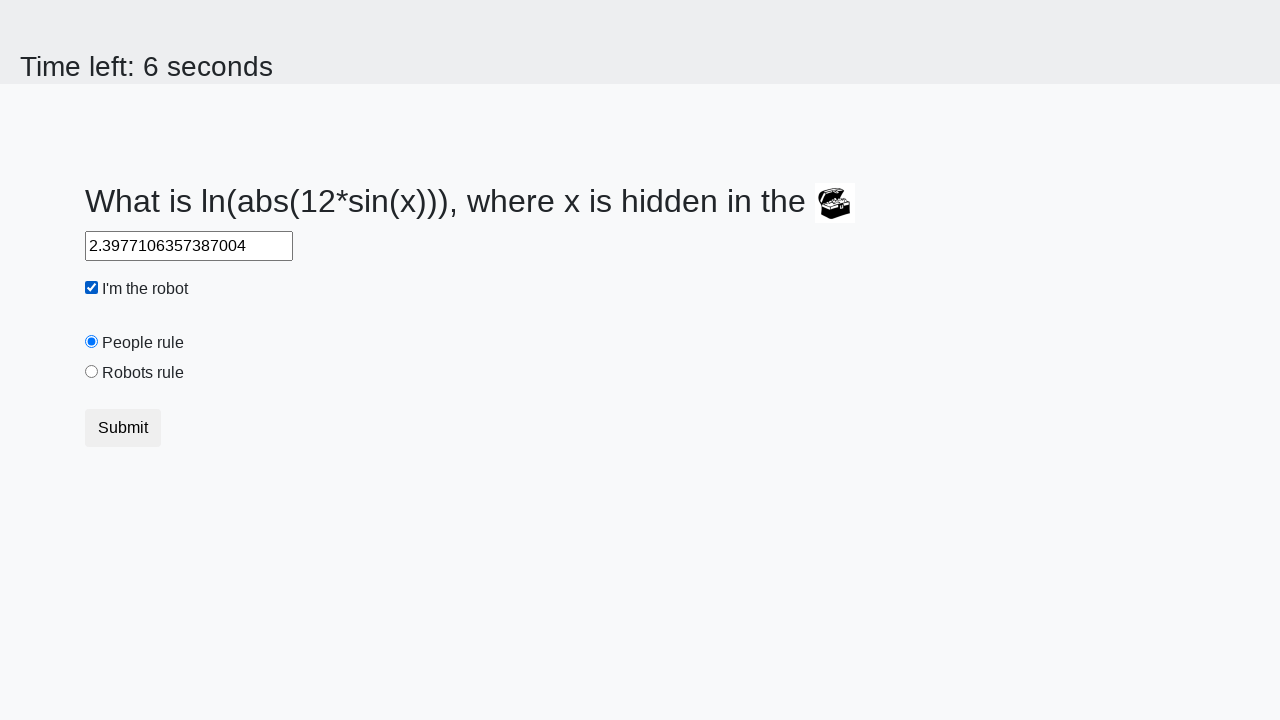

Clicked robots rule radio button at (92, 372) on #robotsRule
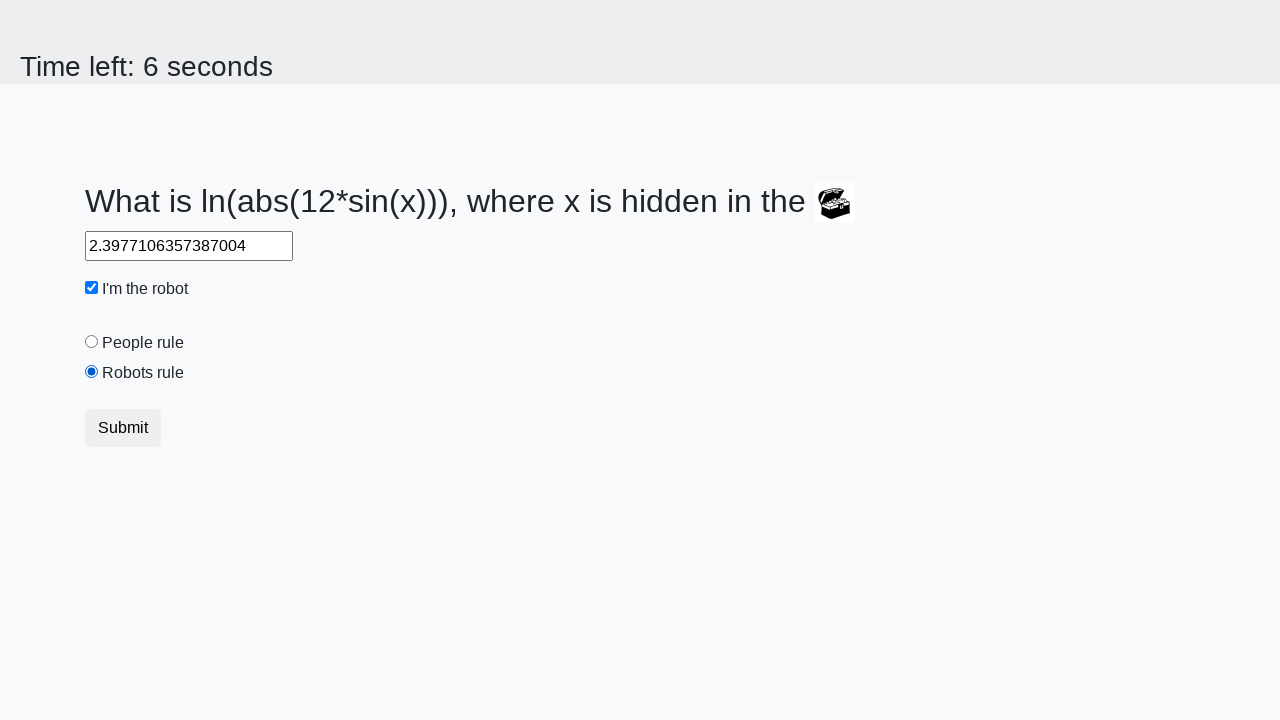

Clicked submit button to submit the form at (123, 428) on button.btn
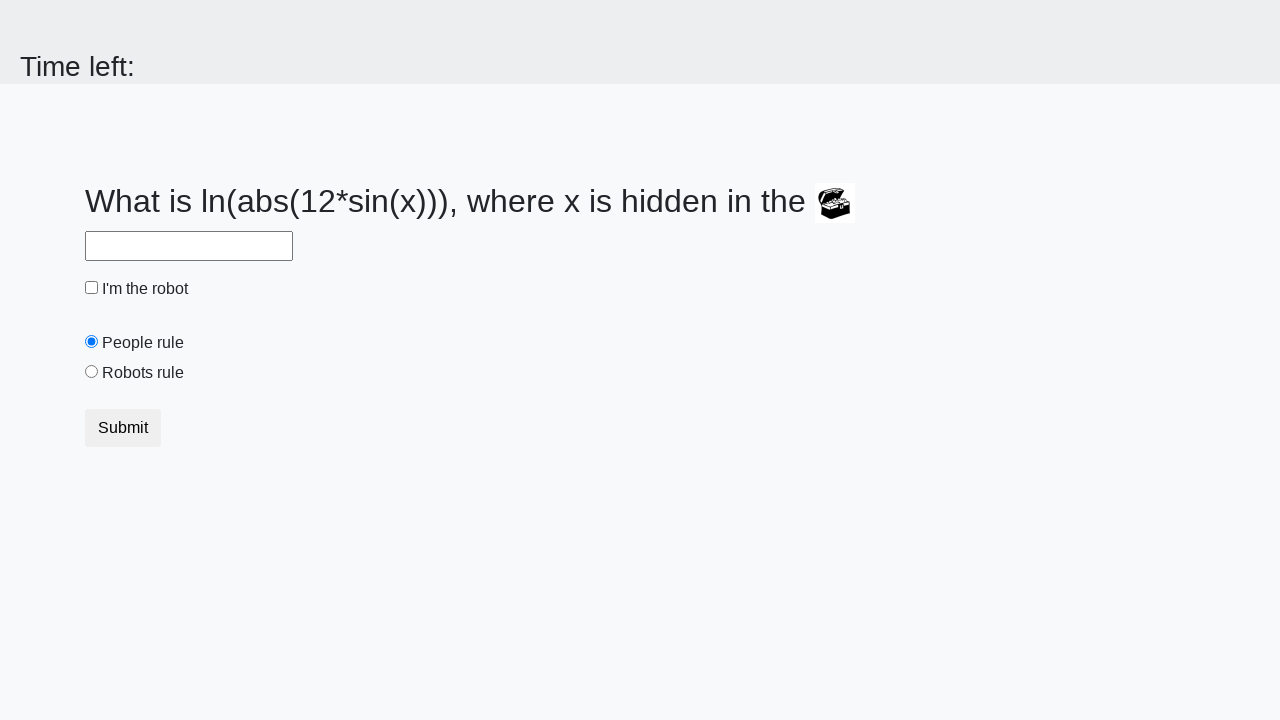

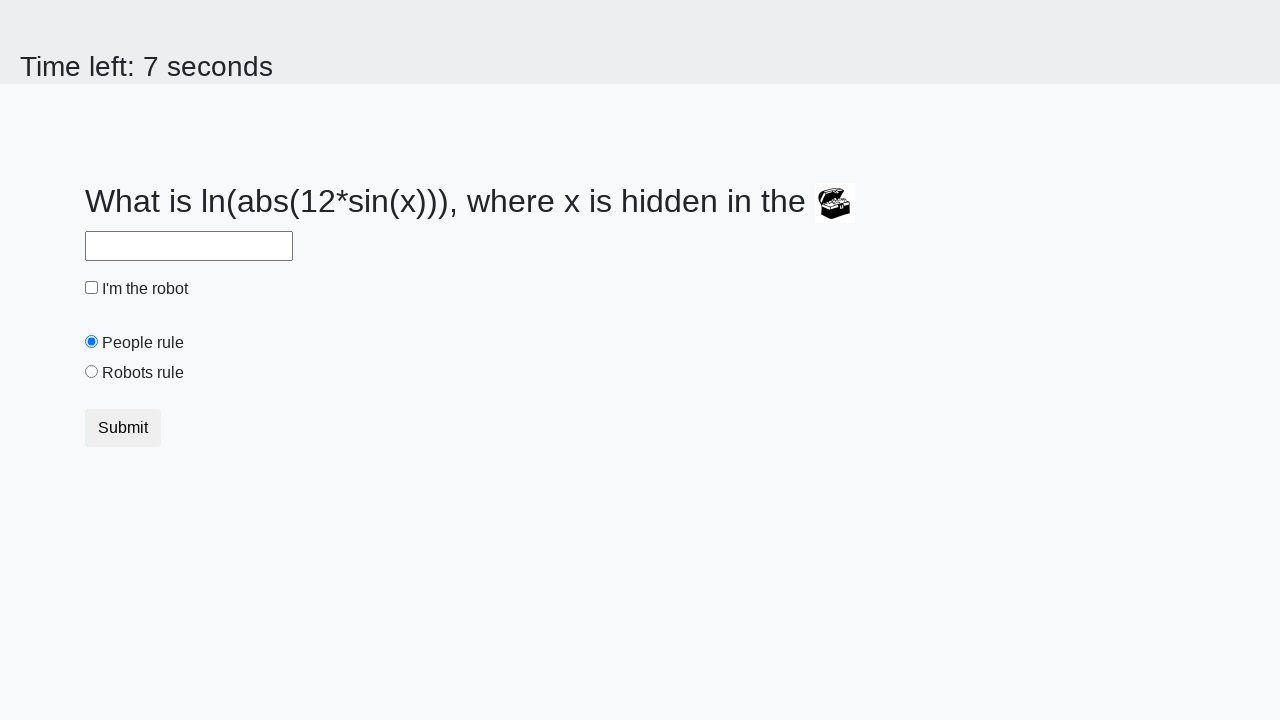